Tests login form validation by entering and clearing credentials, then verifying the "Username is required" error message is displayed

Starting URL: https://www.saucedemo.com/

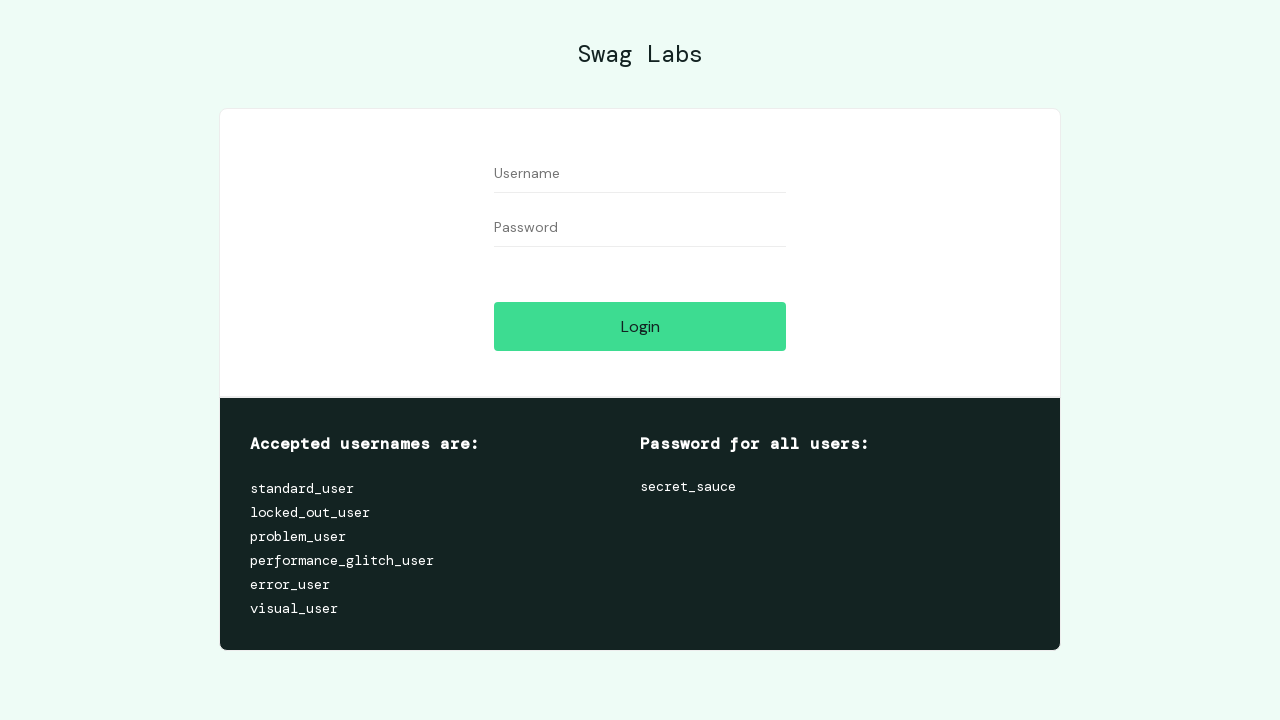

Filled username field with 'testuser' on [data-test='username']
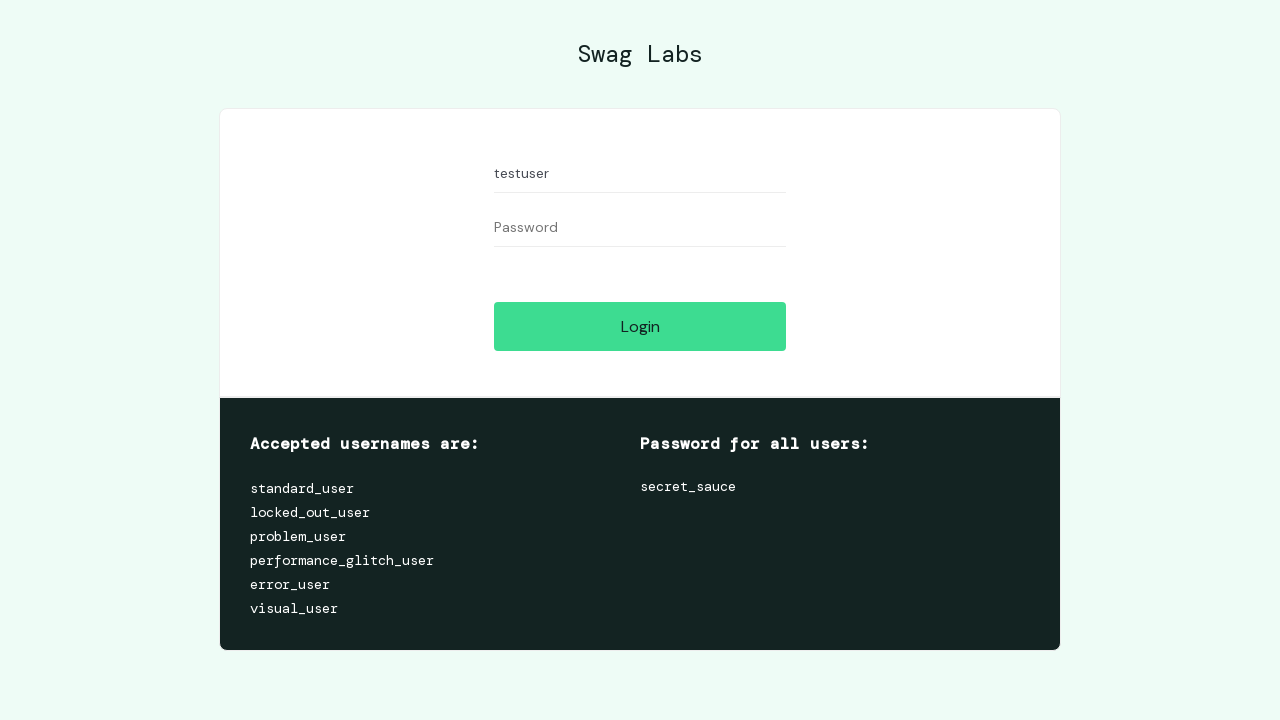

Filled password field with 'testpassword' on [data-test='password']
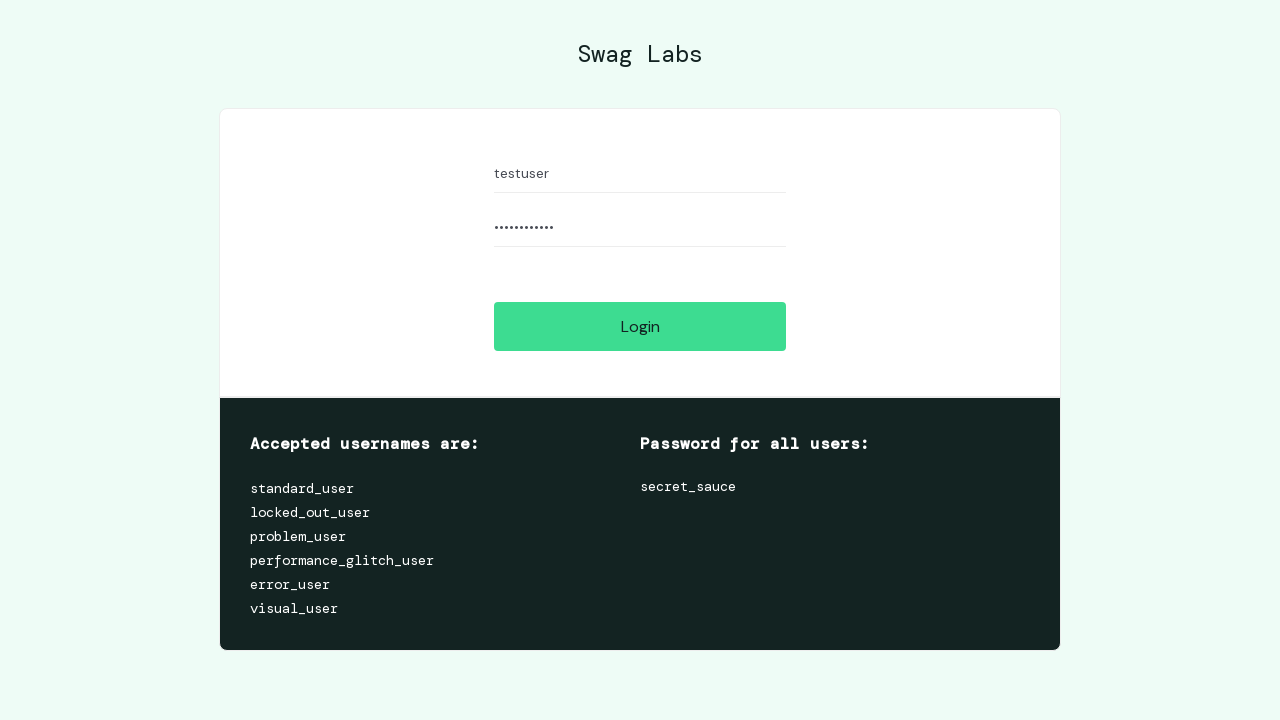

Cleared username field on [data-test='username']
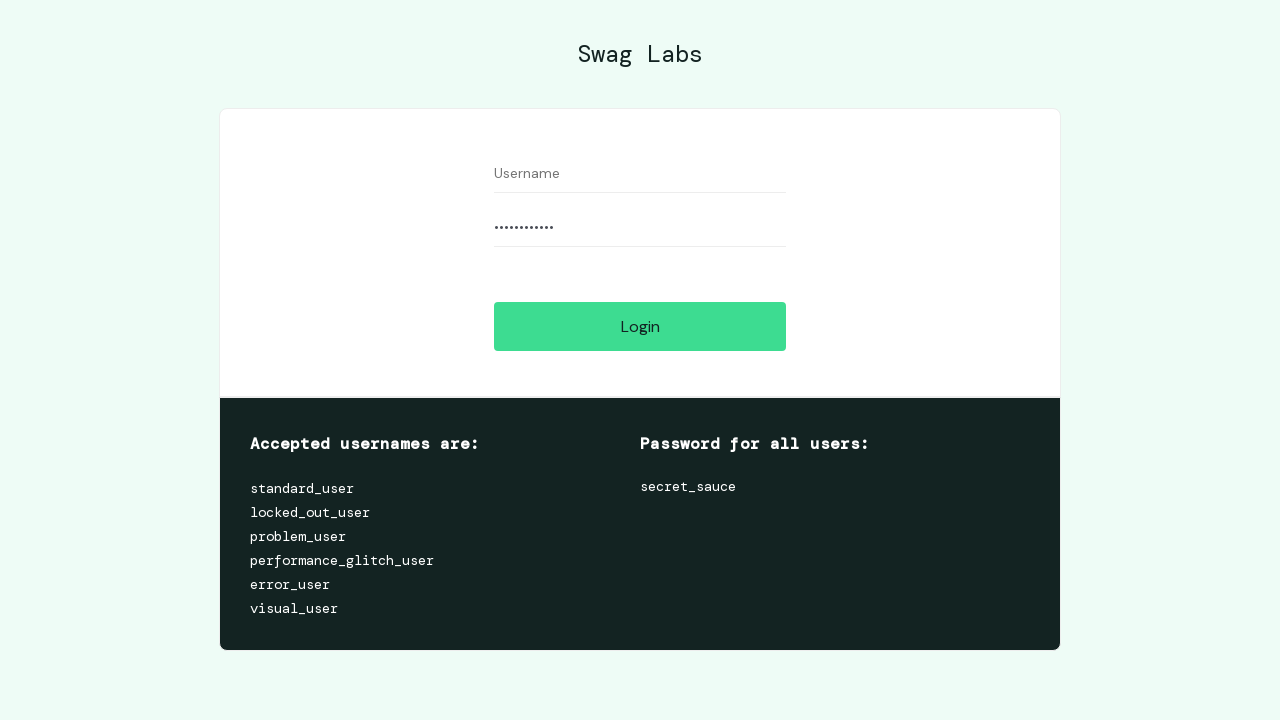

Cleared password field on [data-test='password']
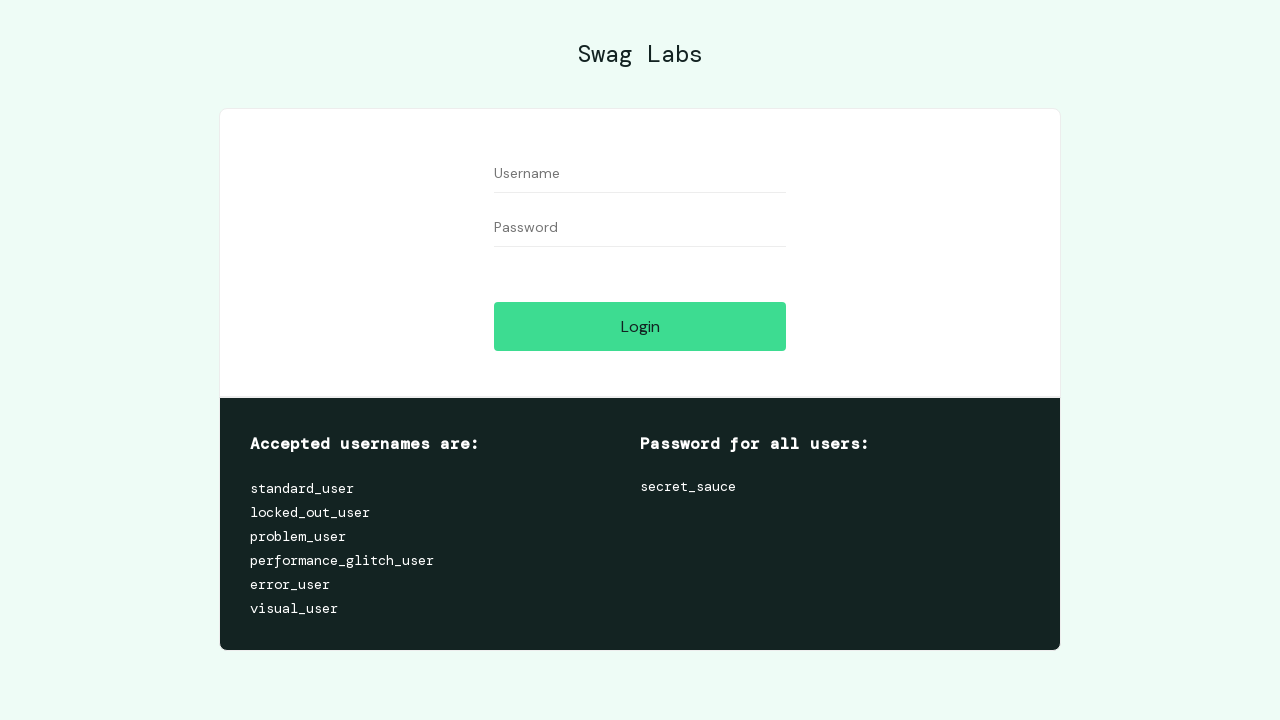

Clicked Login button with empty credentials at (640, 326) on [data-test='login-button']
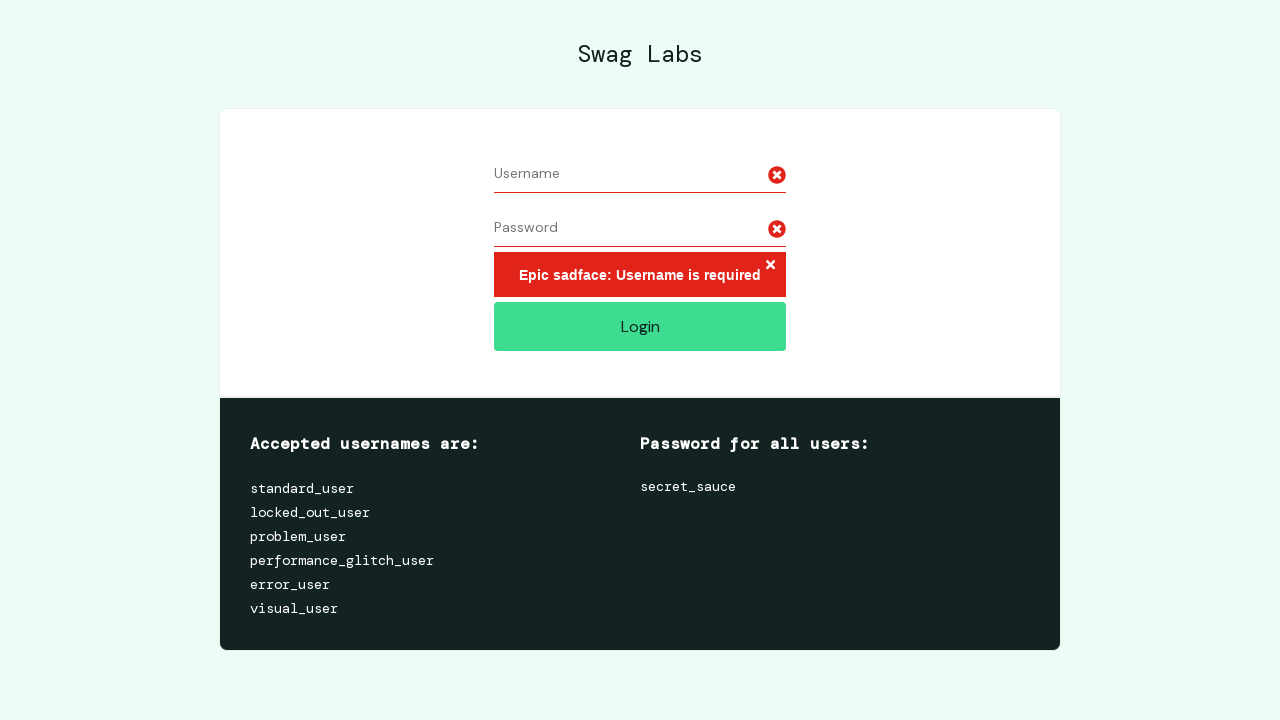

Verified 'Username is required' error message is displayed
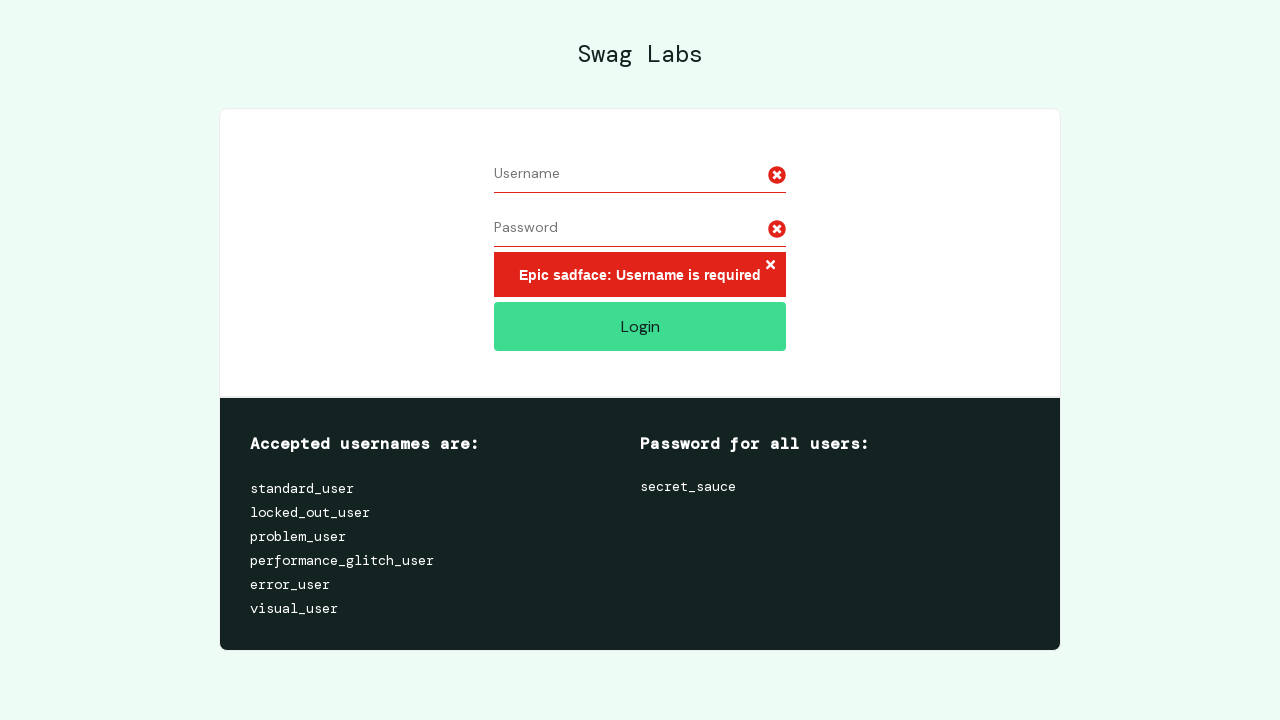

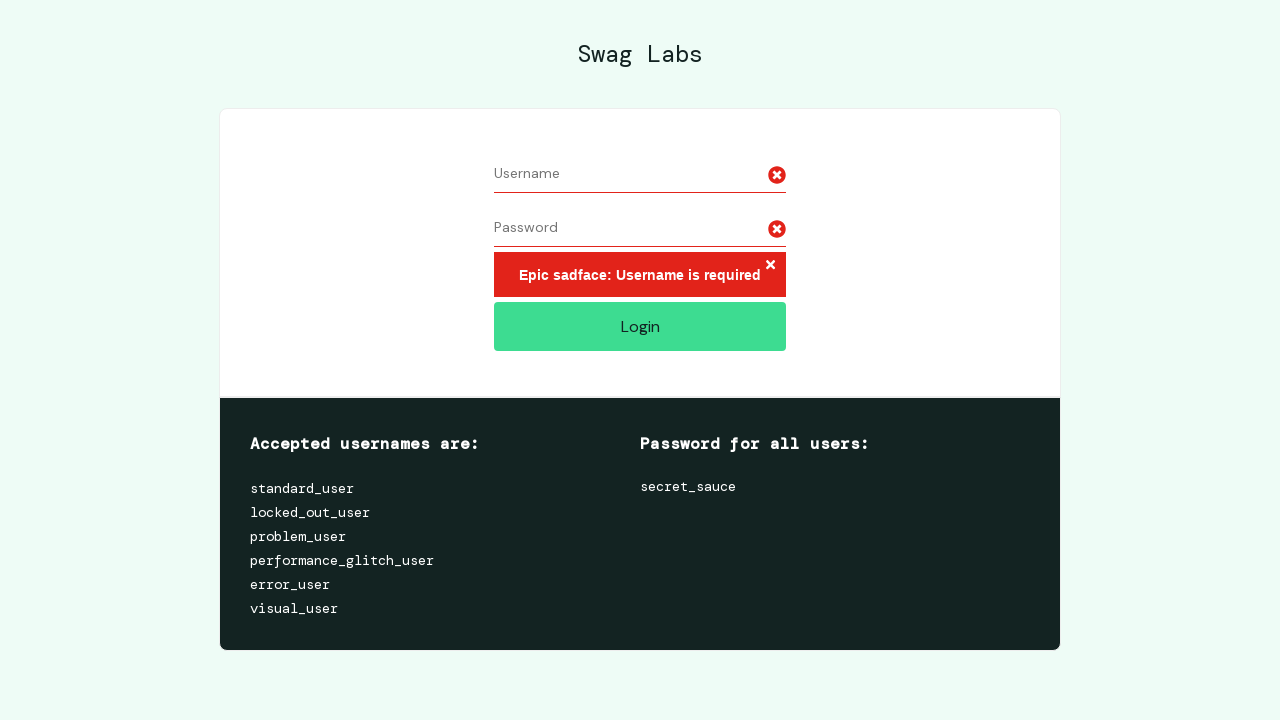